Tests a text box form by filling in user name, email, current address, and permanent address fields, then submitting and verifying the output displays the entered values.

Starting URL: https://demoqa.com/text-box

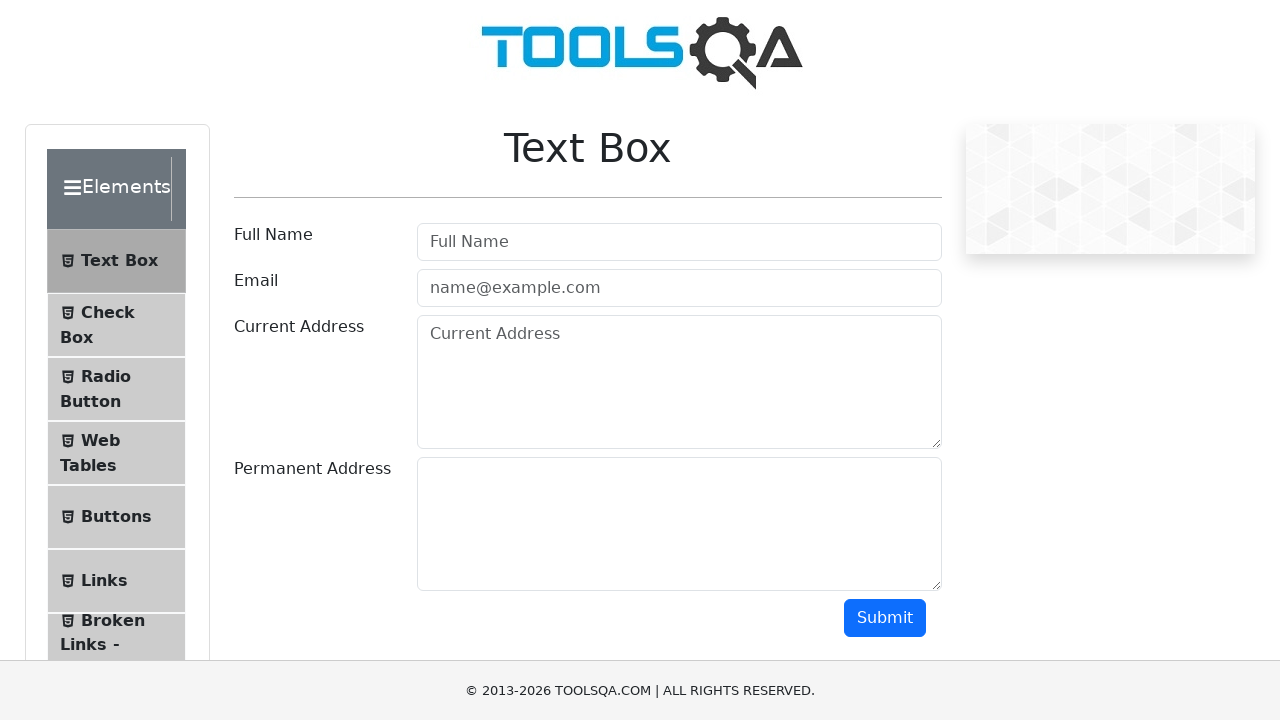

Filled user name field with 'Егор' on #userName
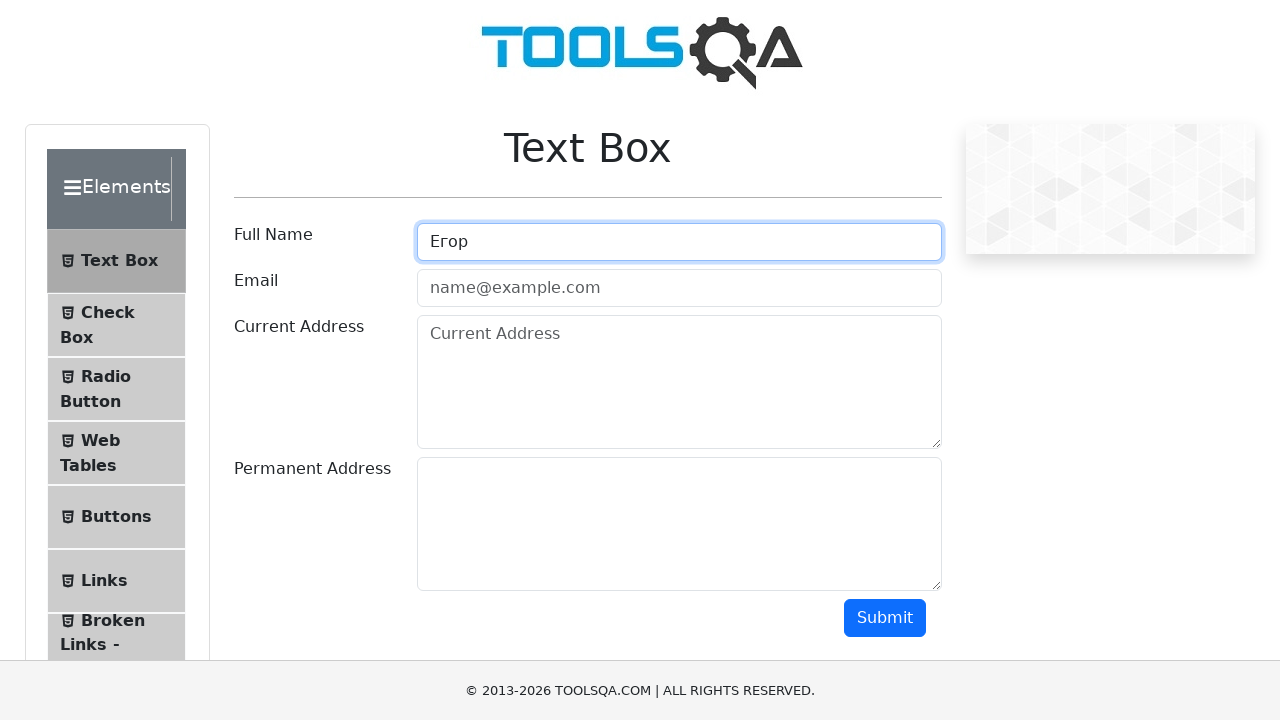

Filled email field with 'Egor@egor.com' on #userEmail
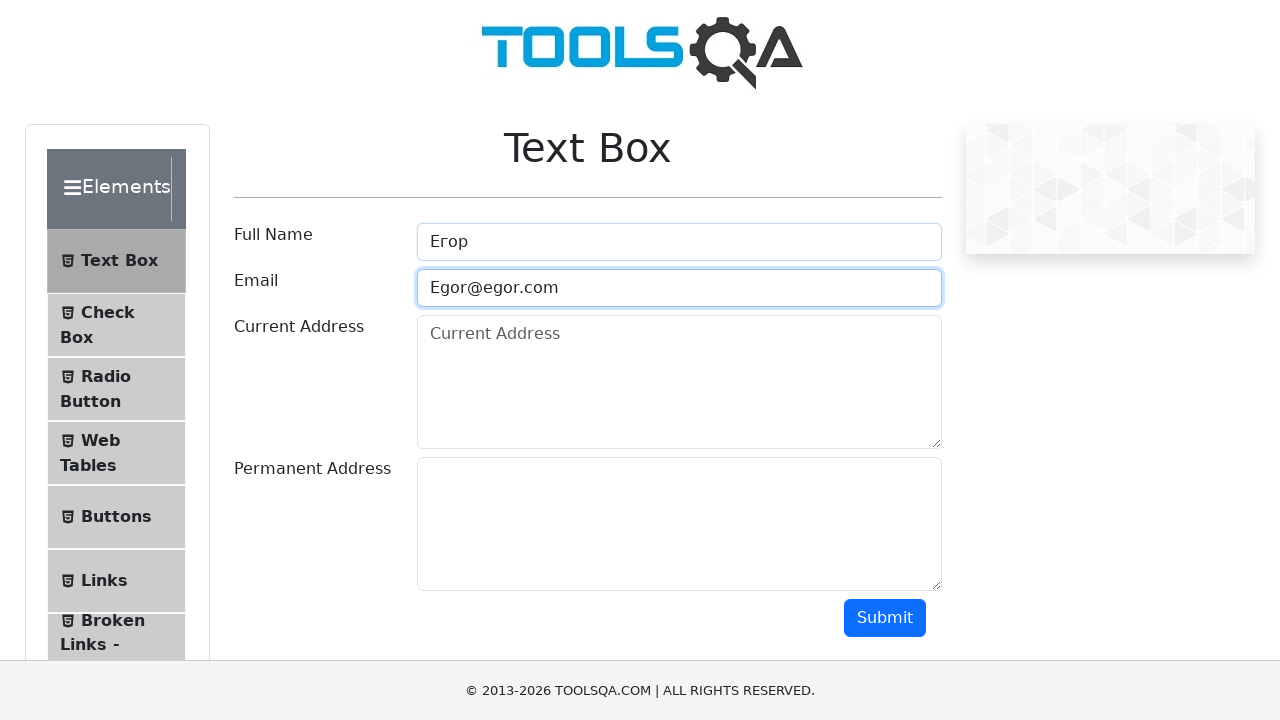

Filled current address field with 'Some adress 1' on #currentAddress
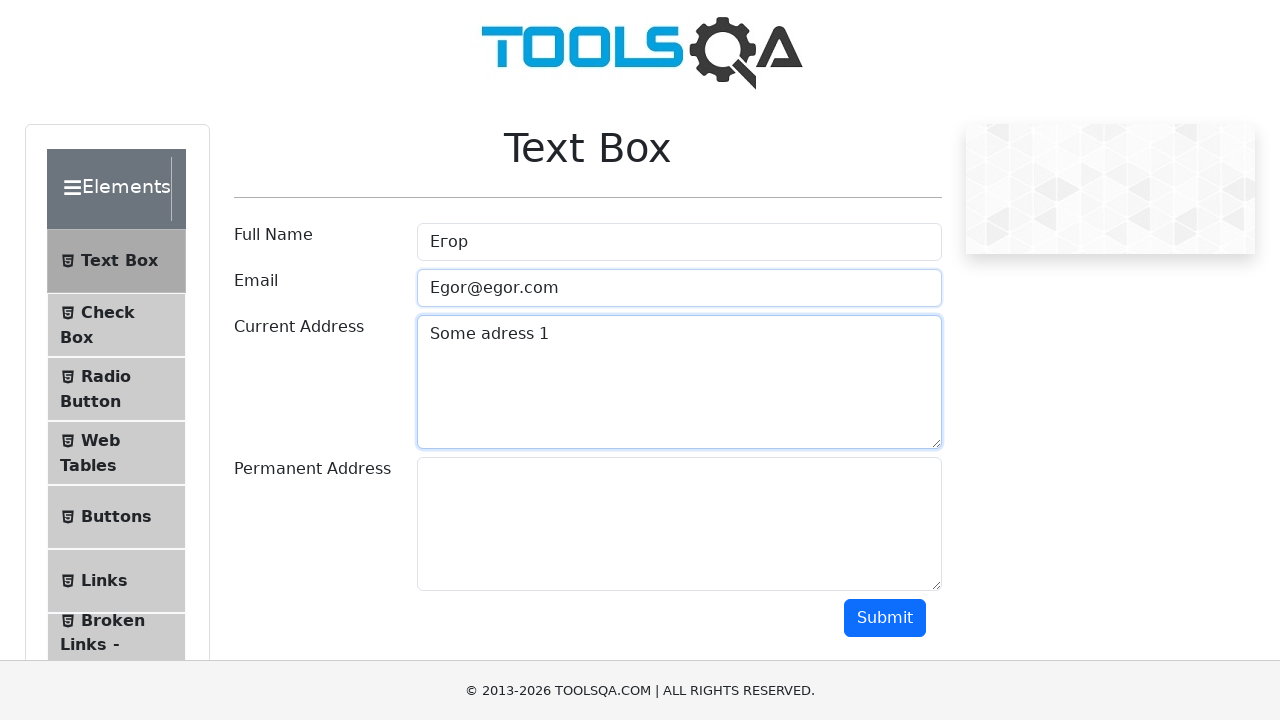

Filled permanent address field with 'Another adress 1' on #permanentAddress
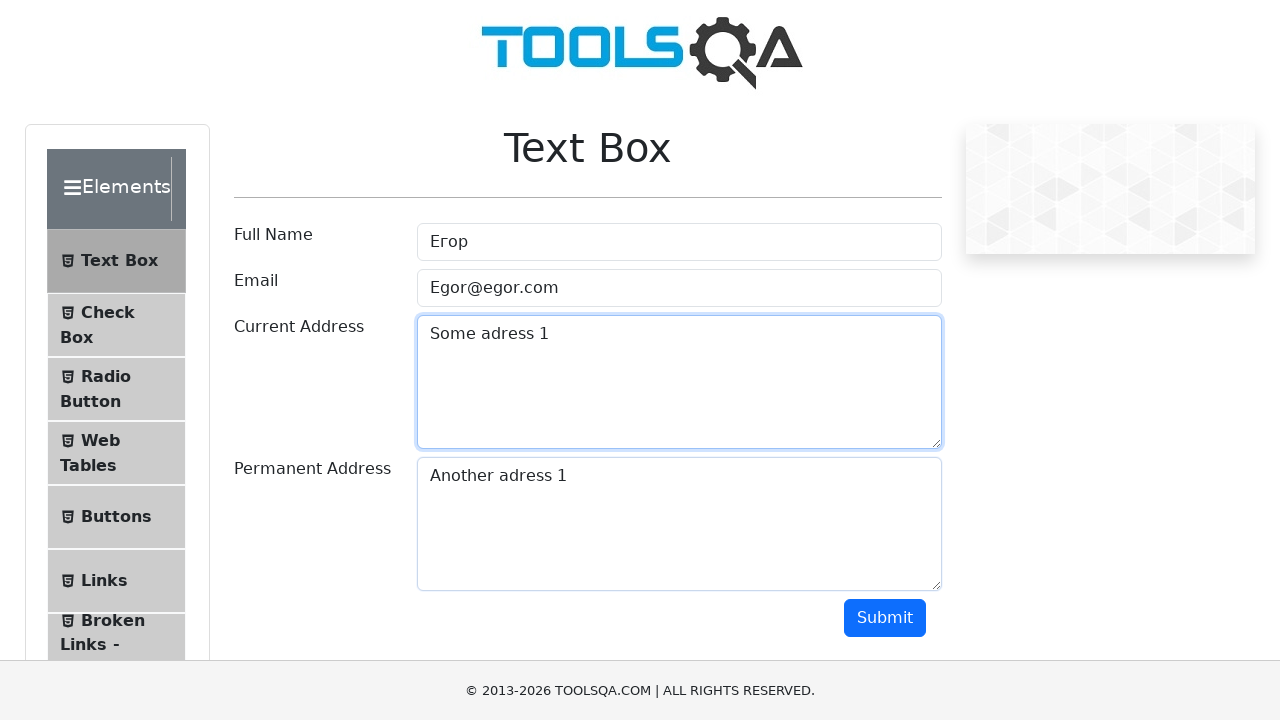

Clicked submit button at (885, 618) on #submit
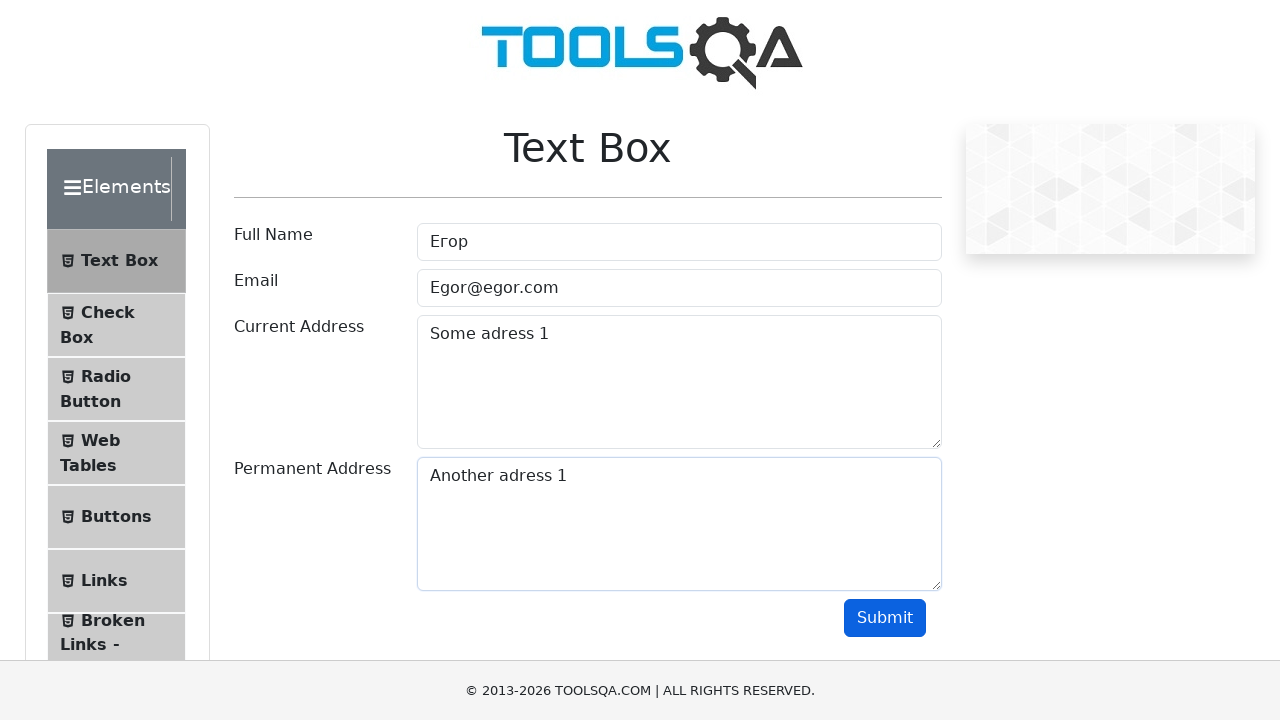

Output section loaded with name field visible
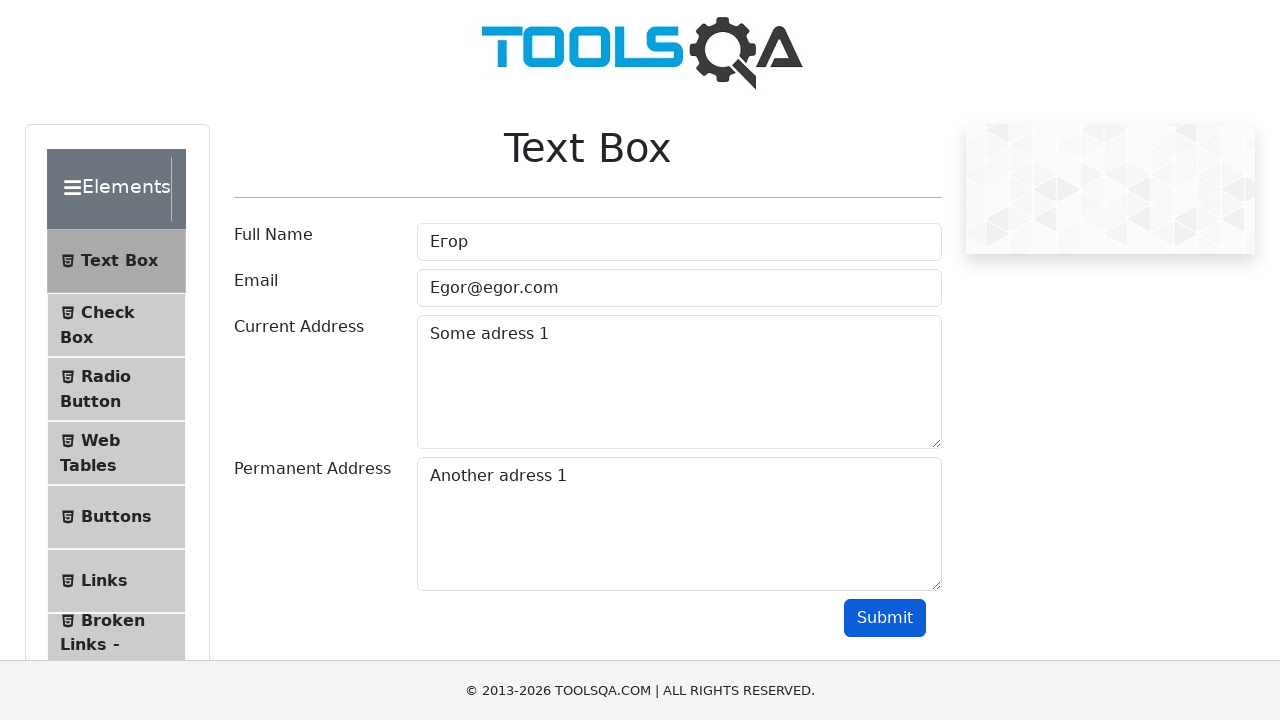

Verified user name 'Егор' displays in output
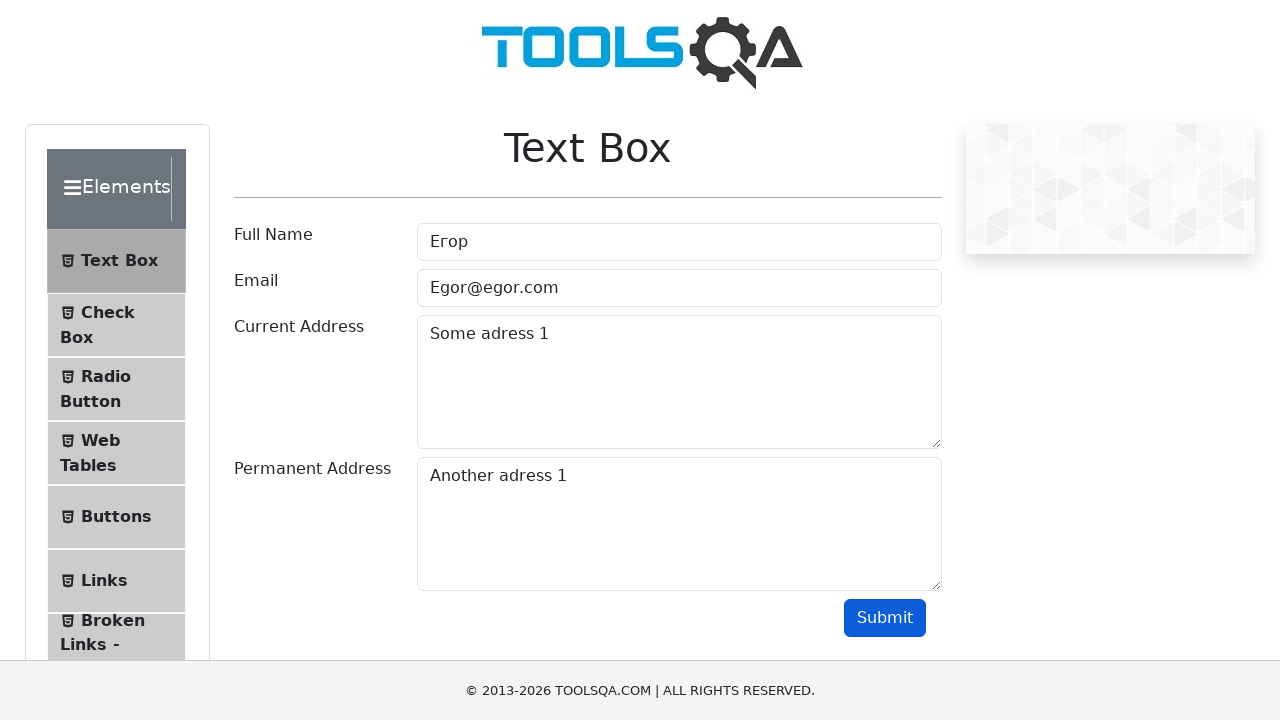

Verified email 'Egor@egor.com' displays in output
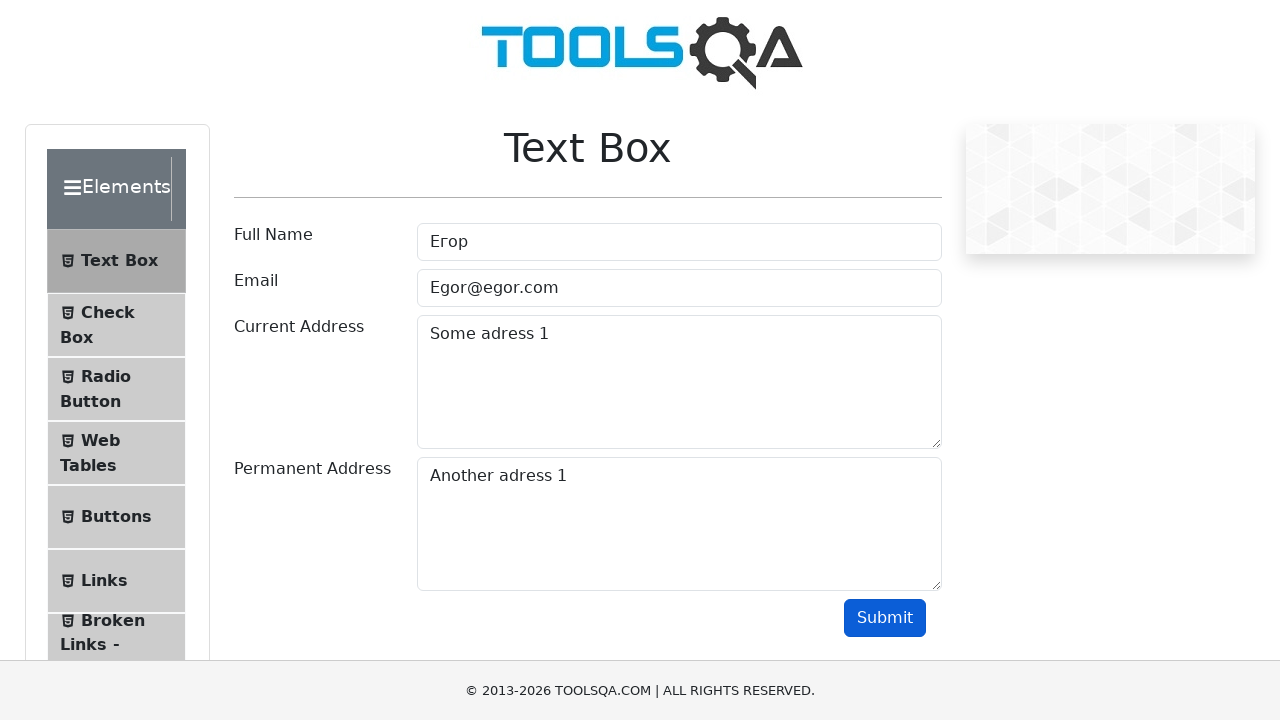

Verified current address 'Some adress 1' displays in output
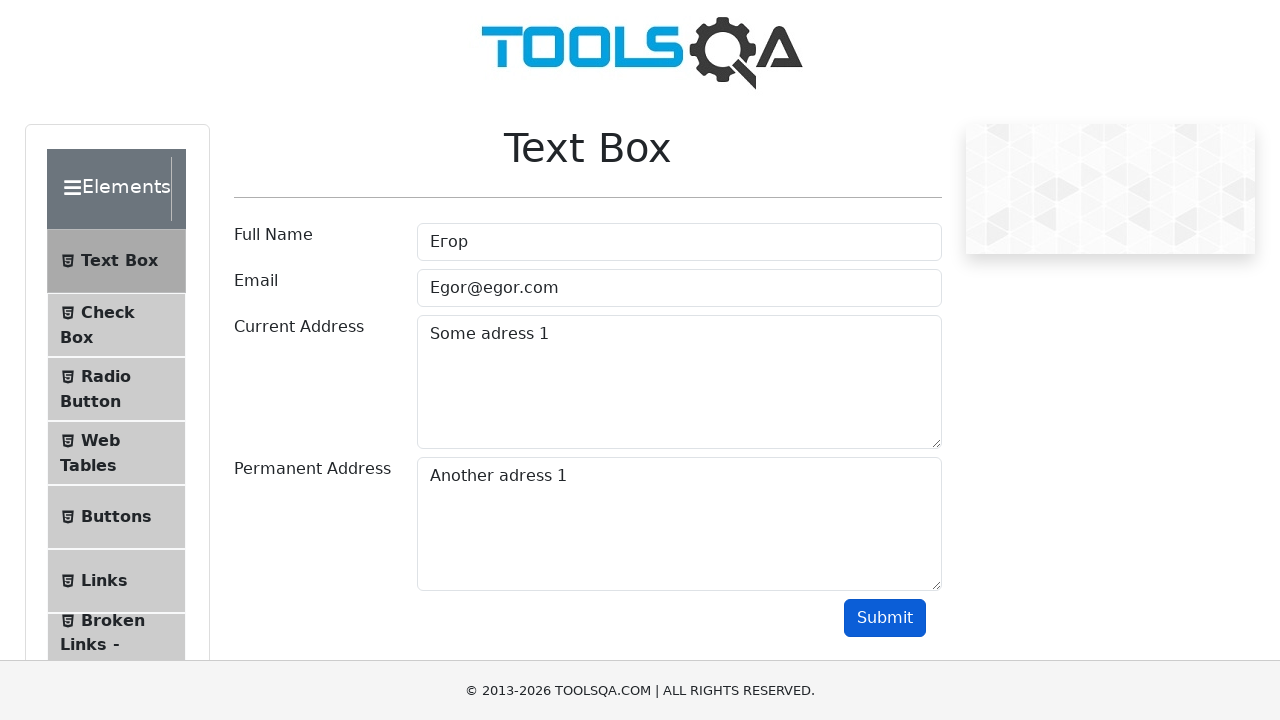

Verified permanent address 'Another adress 1' displays in output
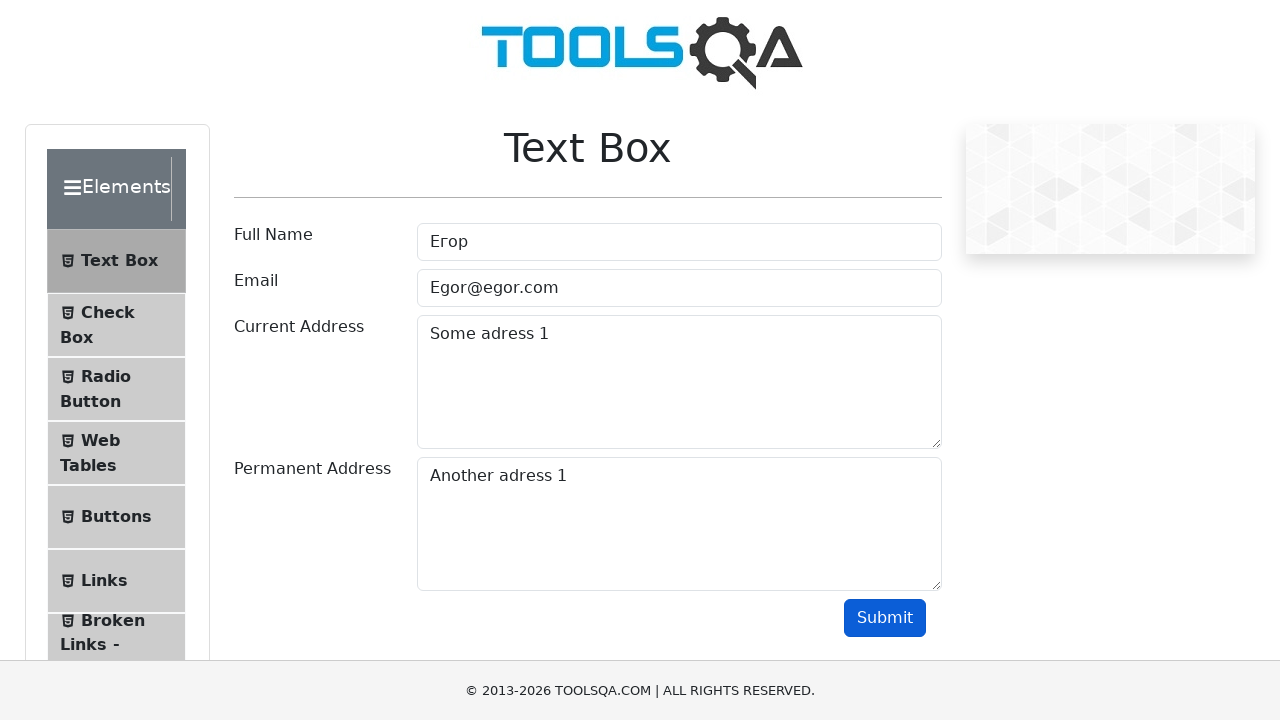

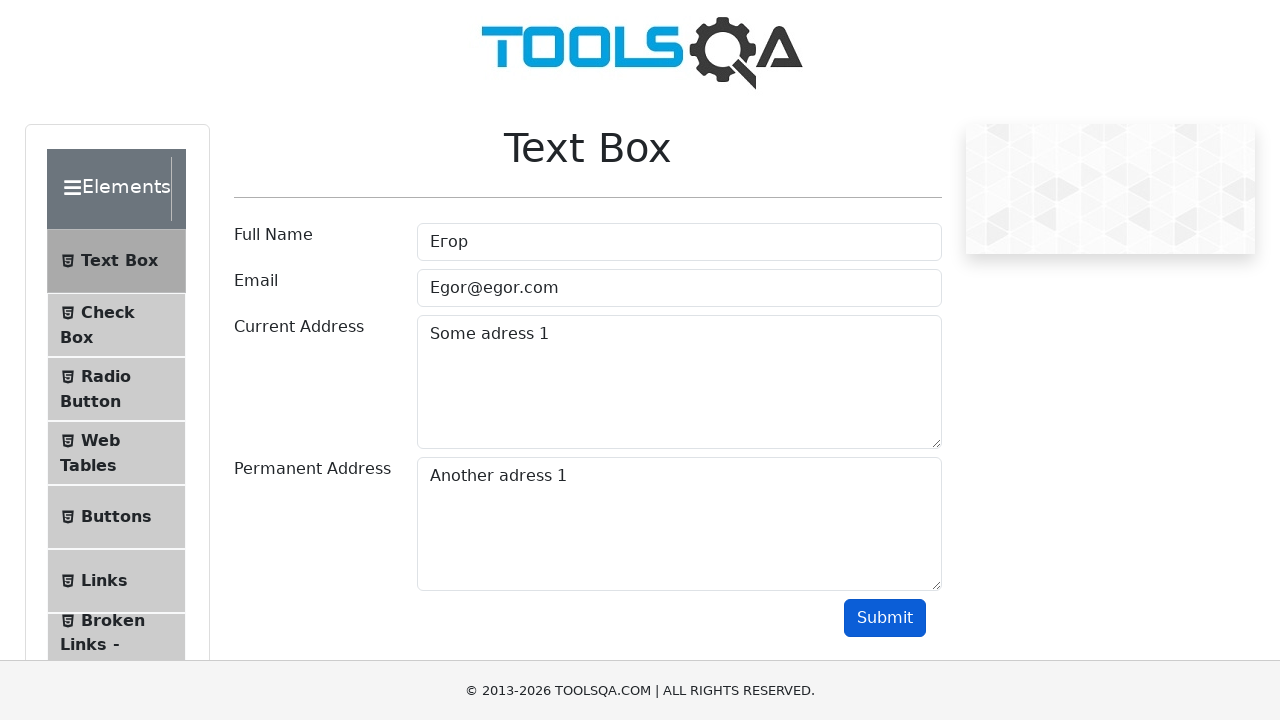